Demonstrates keyboard shortcuts by typing text in one field, selecting all, copying, and pasting into another field

Starting URL: https://www.w3schools.com/tags/tryit.asp?filename=tryhtml5_input_type_text

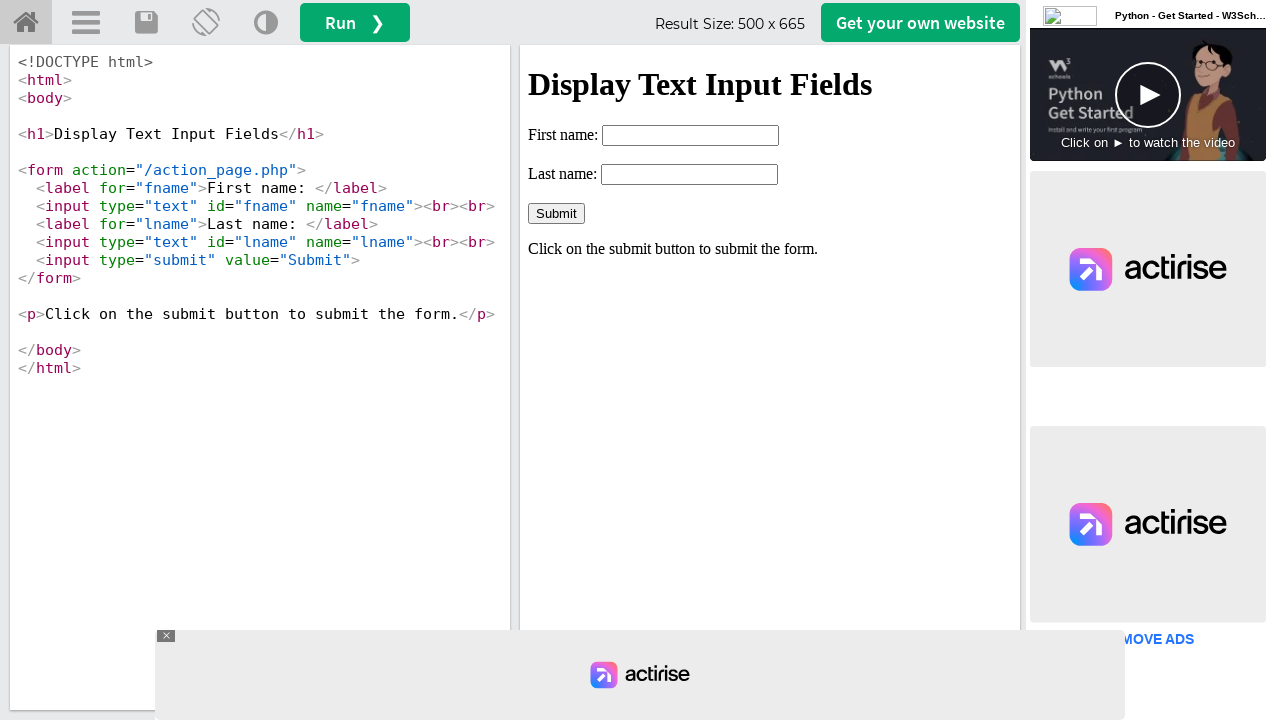

Located iframe#iframeResult
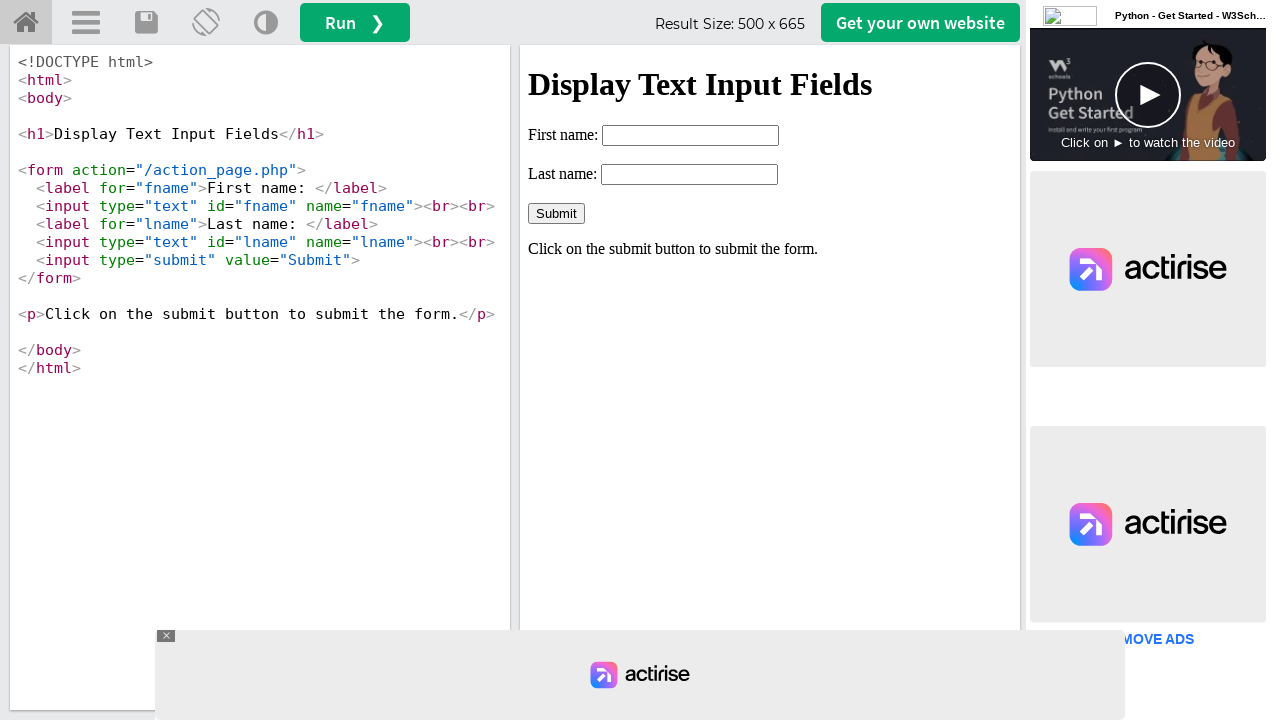

Located first input field (fname)
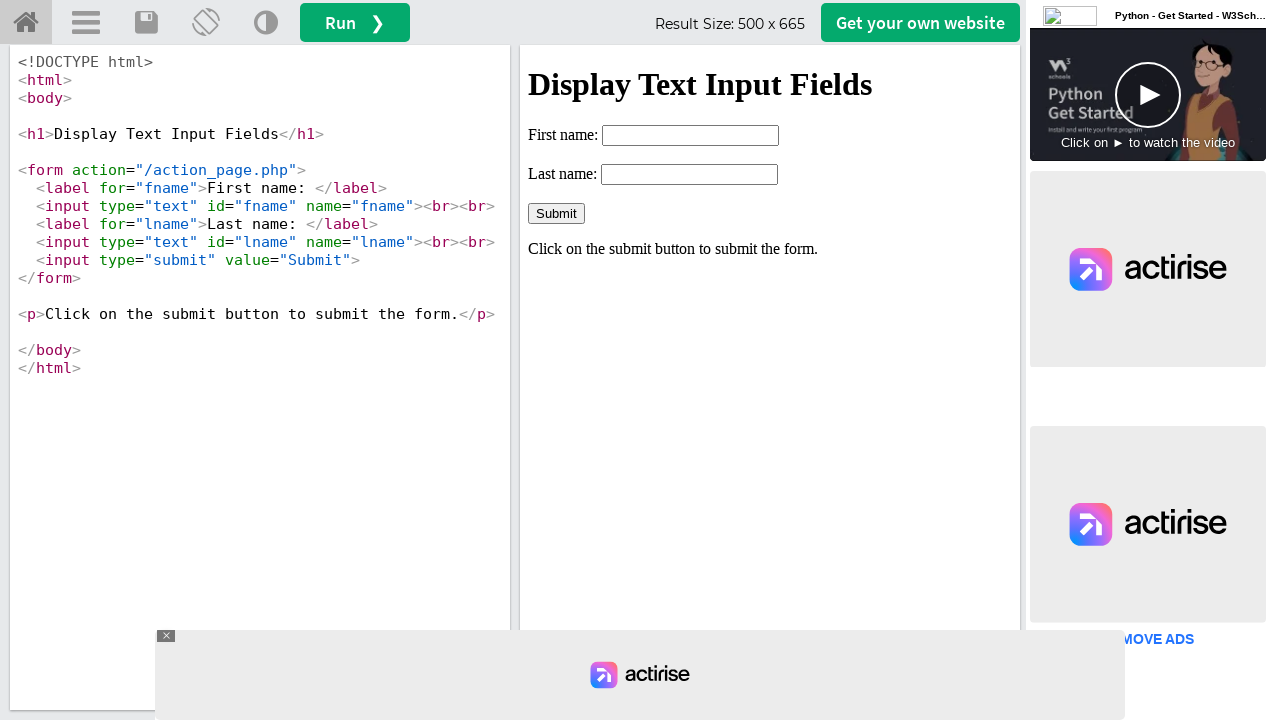

Clicked first input field at (690, 135) on iframe#iframeResult >> internal:control=enter-frame >> input#fname
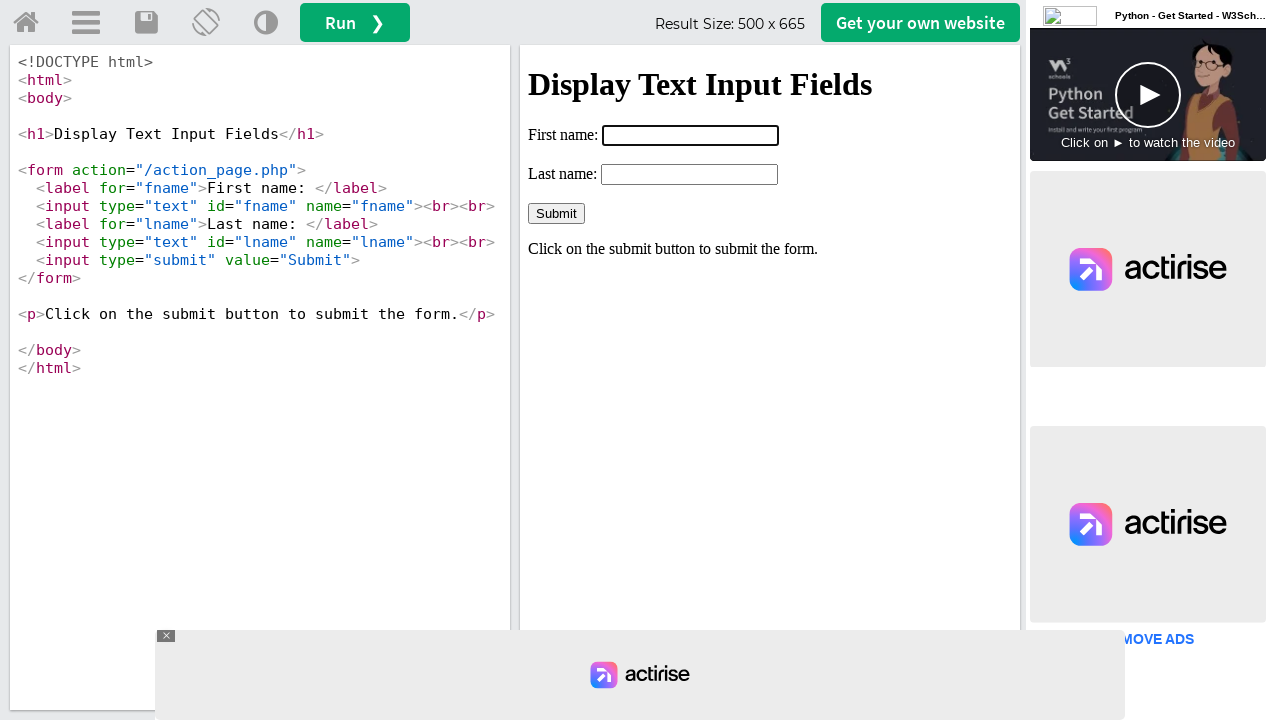

Pressed Shift key down
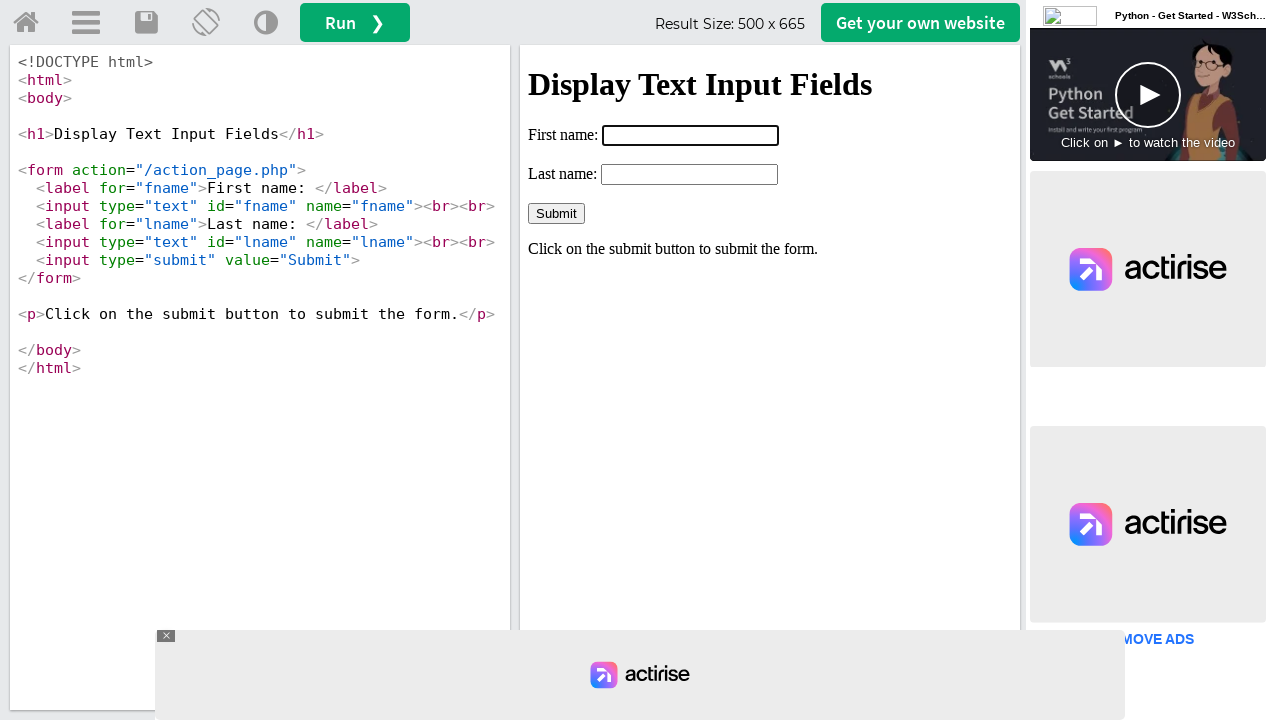

Typed '12345' while Shift key held down
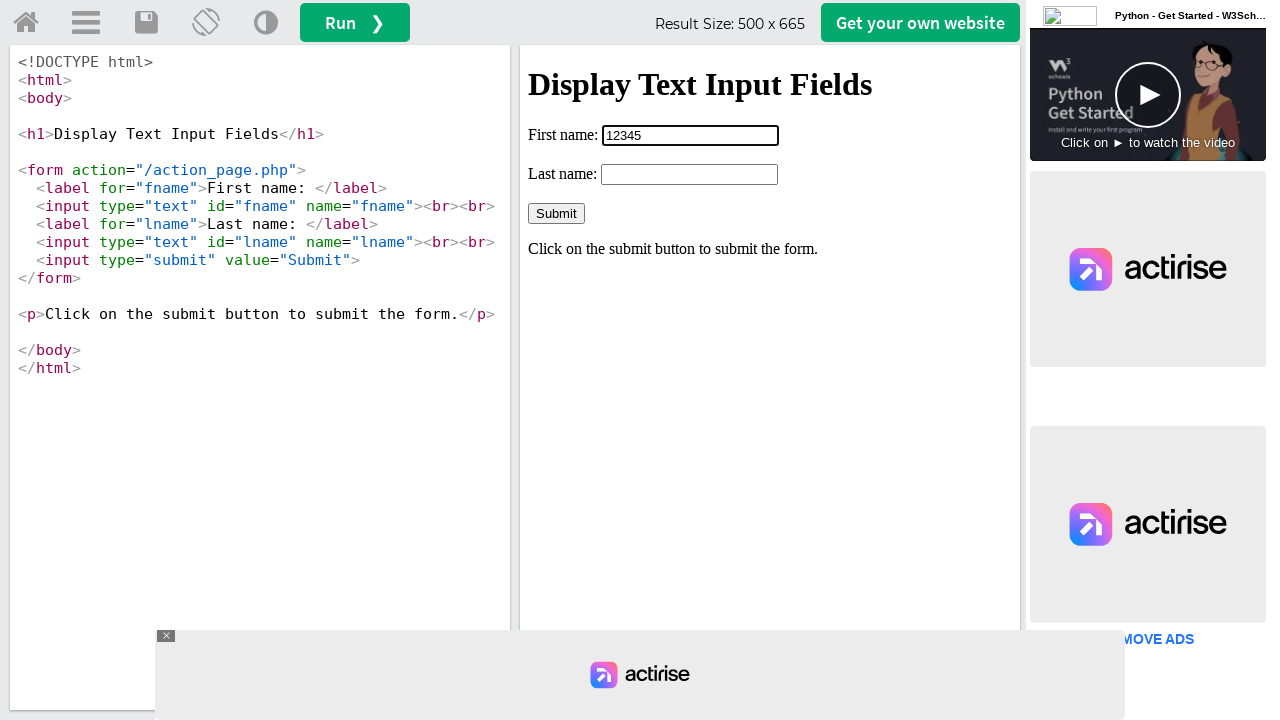

Released Shift key
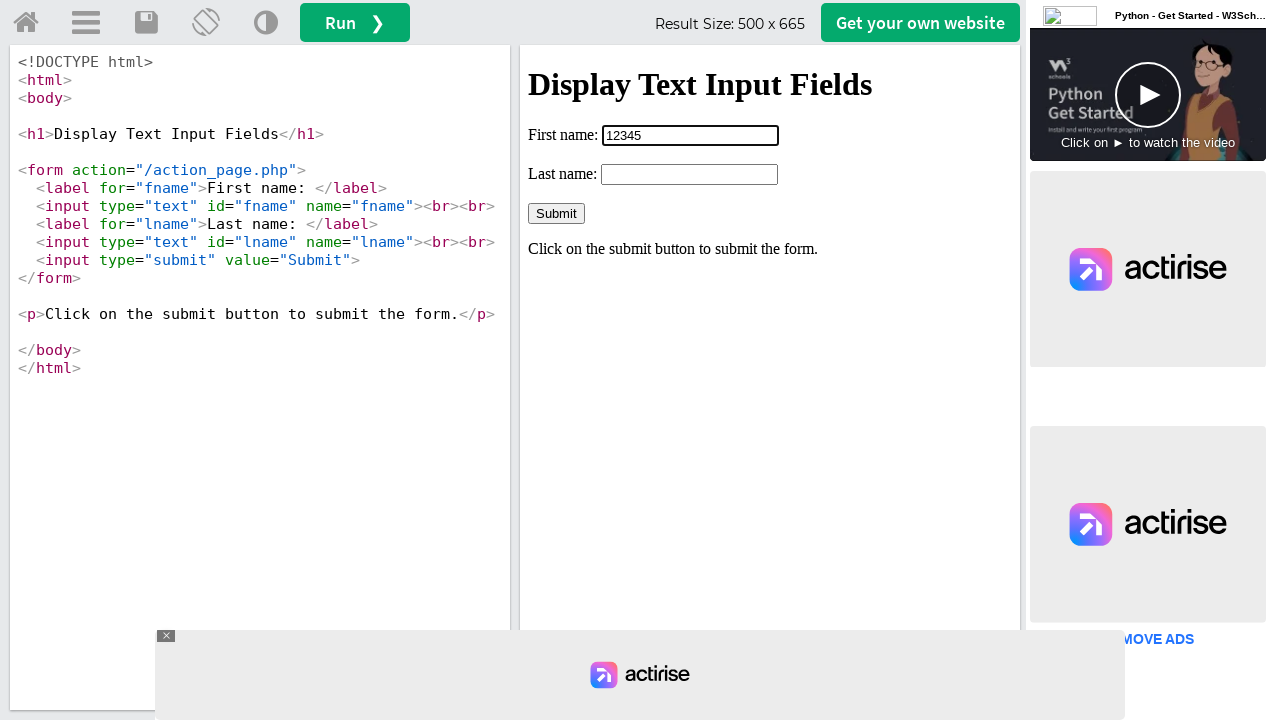

Typed '67890' without Shift key
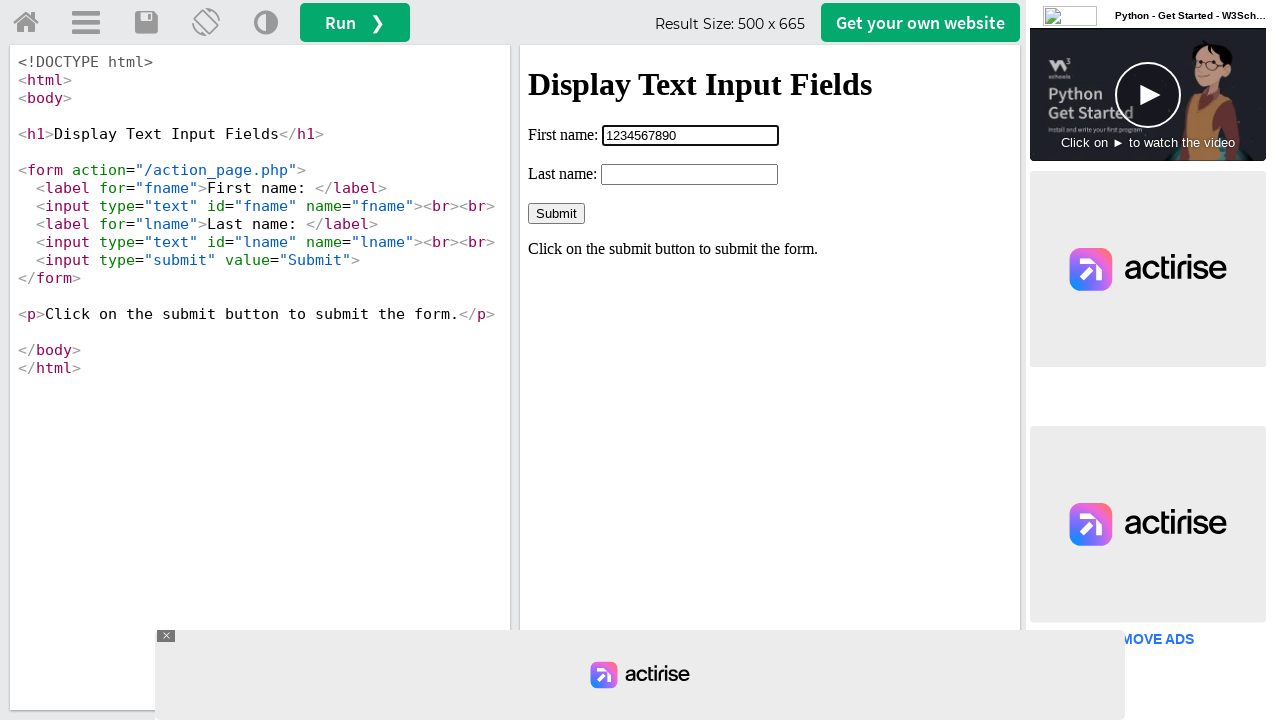

Waited 2 seconds
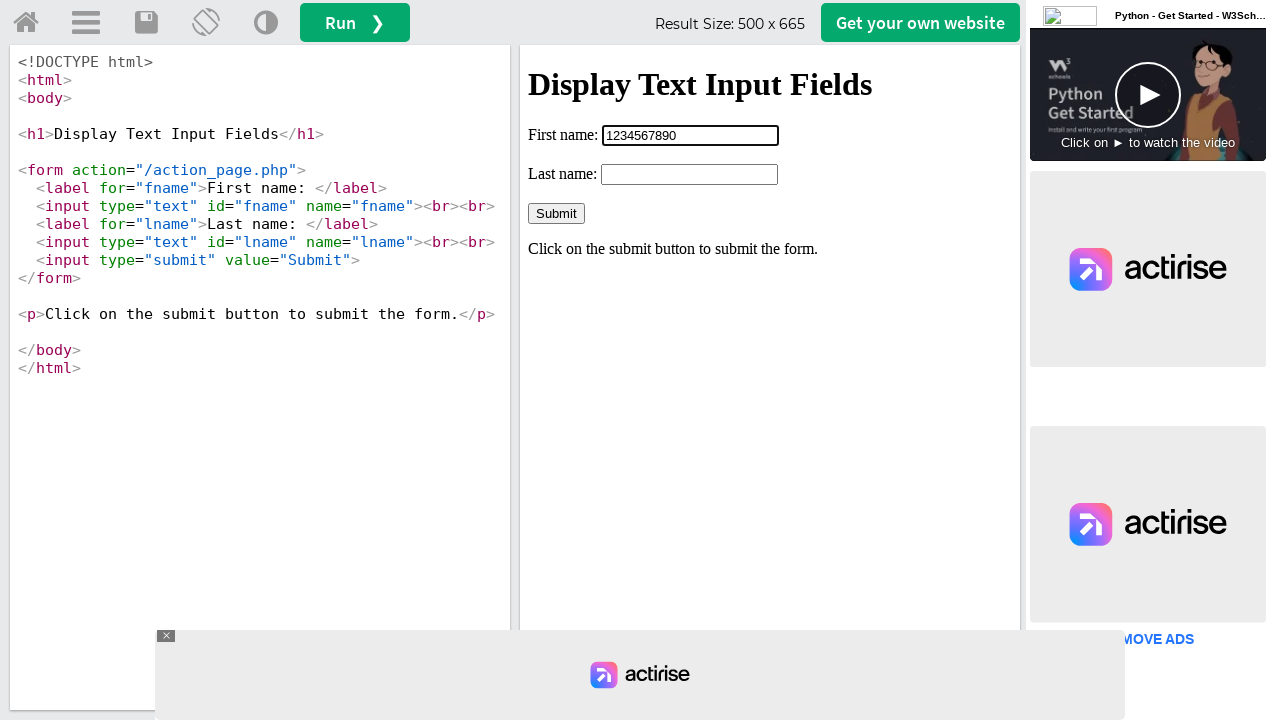

Clicked first input field again to focus at (690, 135) on iframe#iframeResult >> internal:control=enter-frame >> input#fname
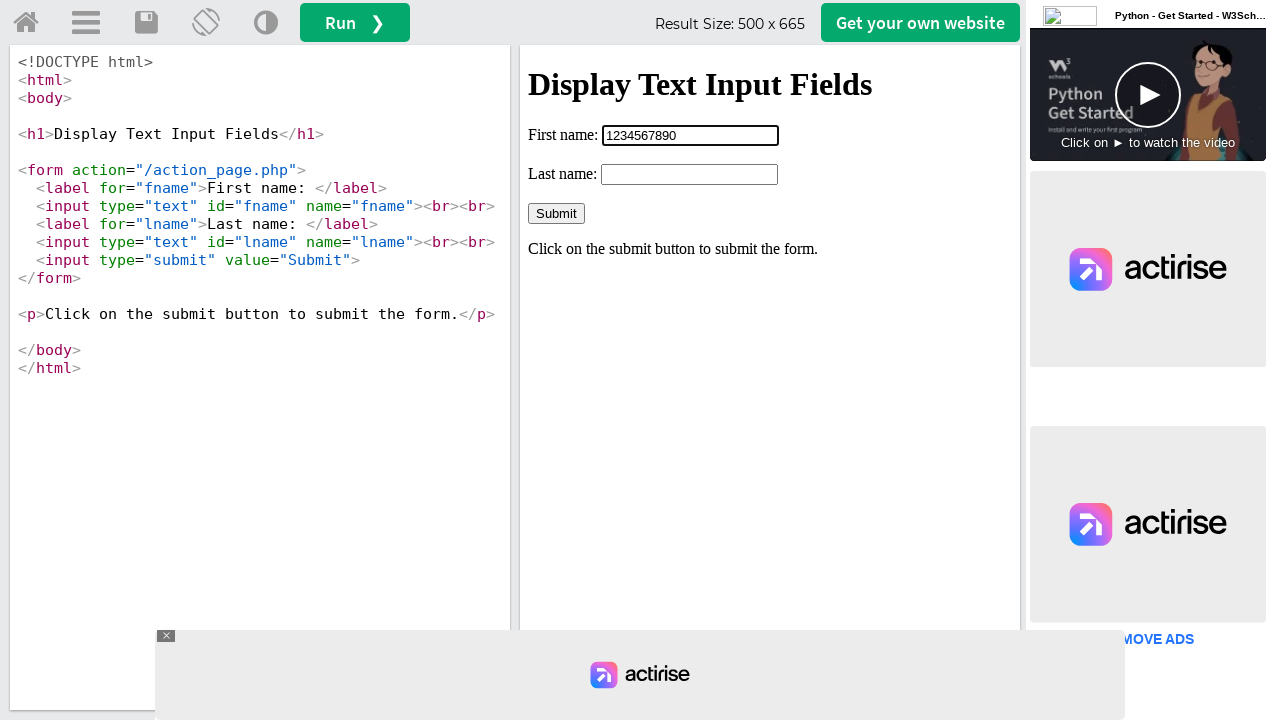

Pressed Control+A to select all text in first field
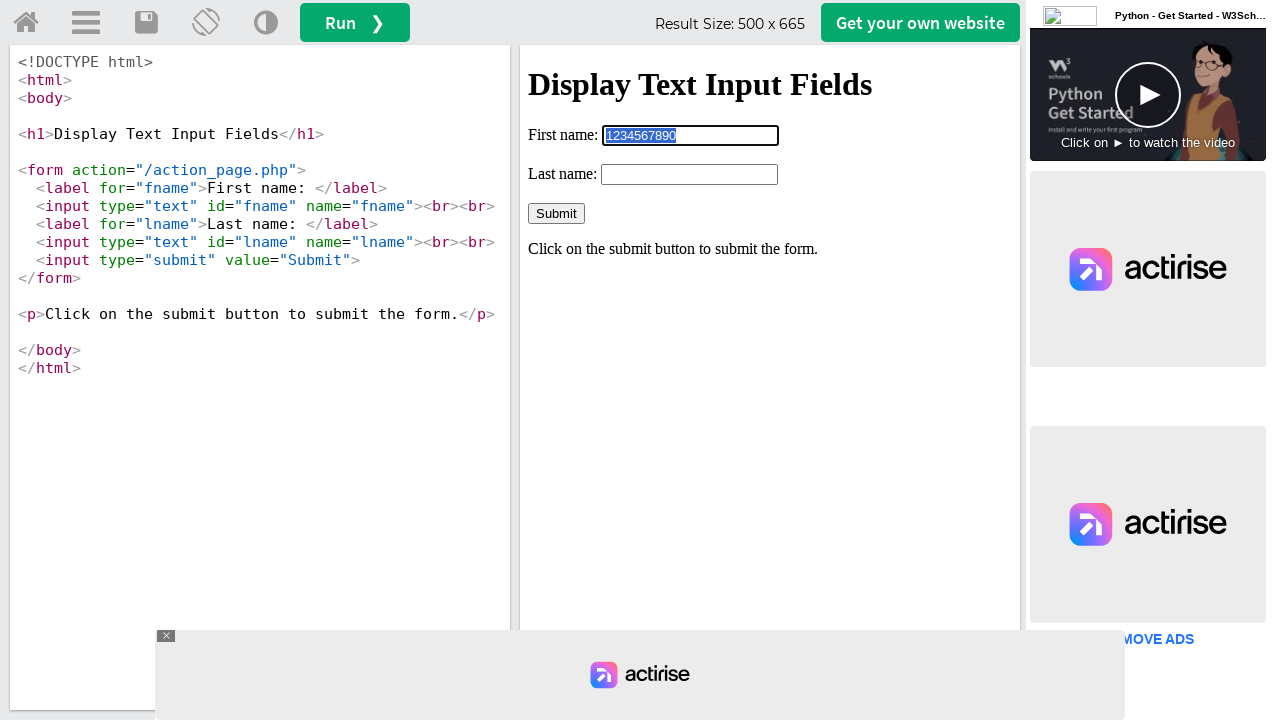

Pressed Control+C to copy selected text
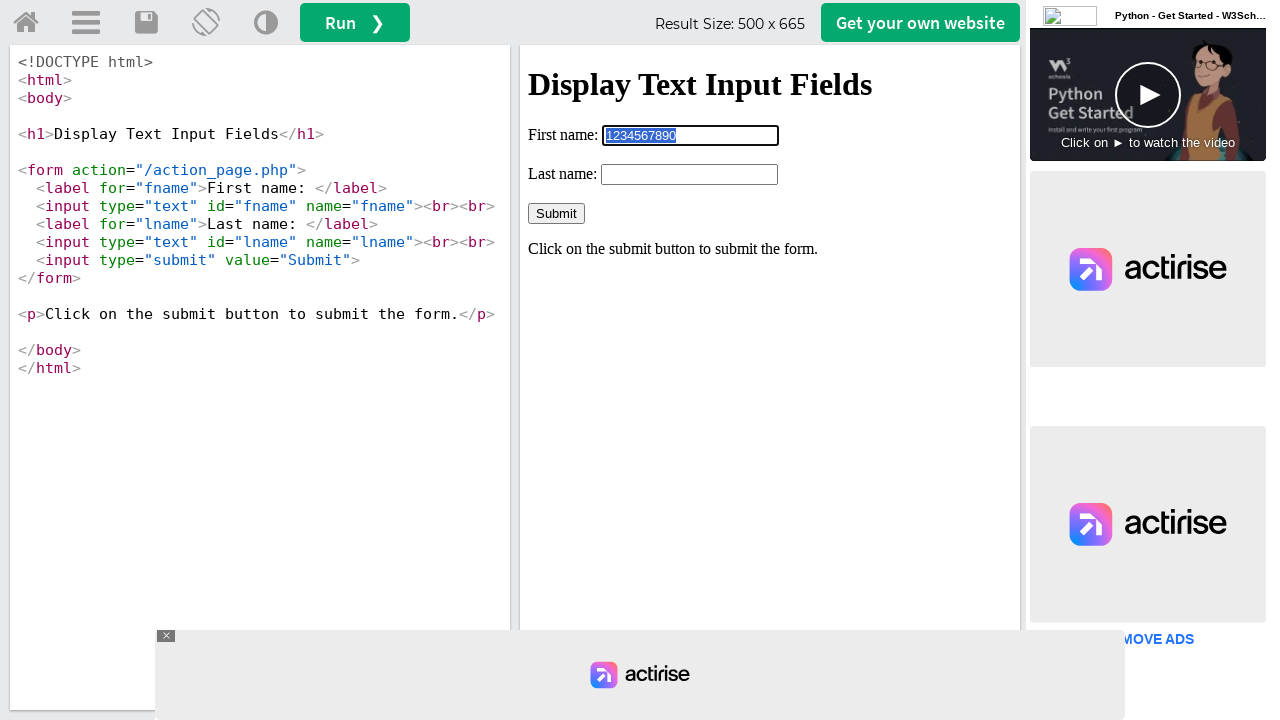

Waited 2 seconds
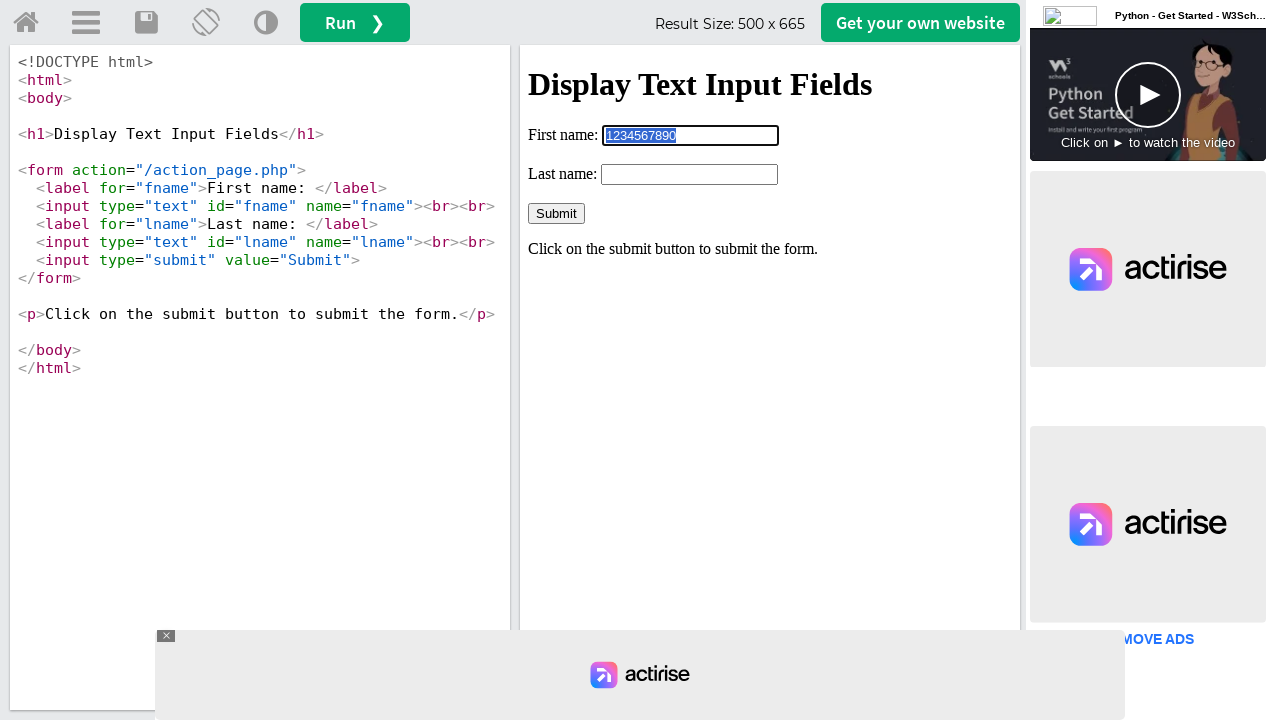

Located second input field (lname)
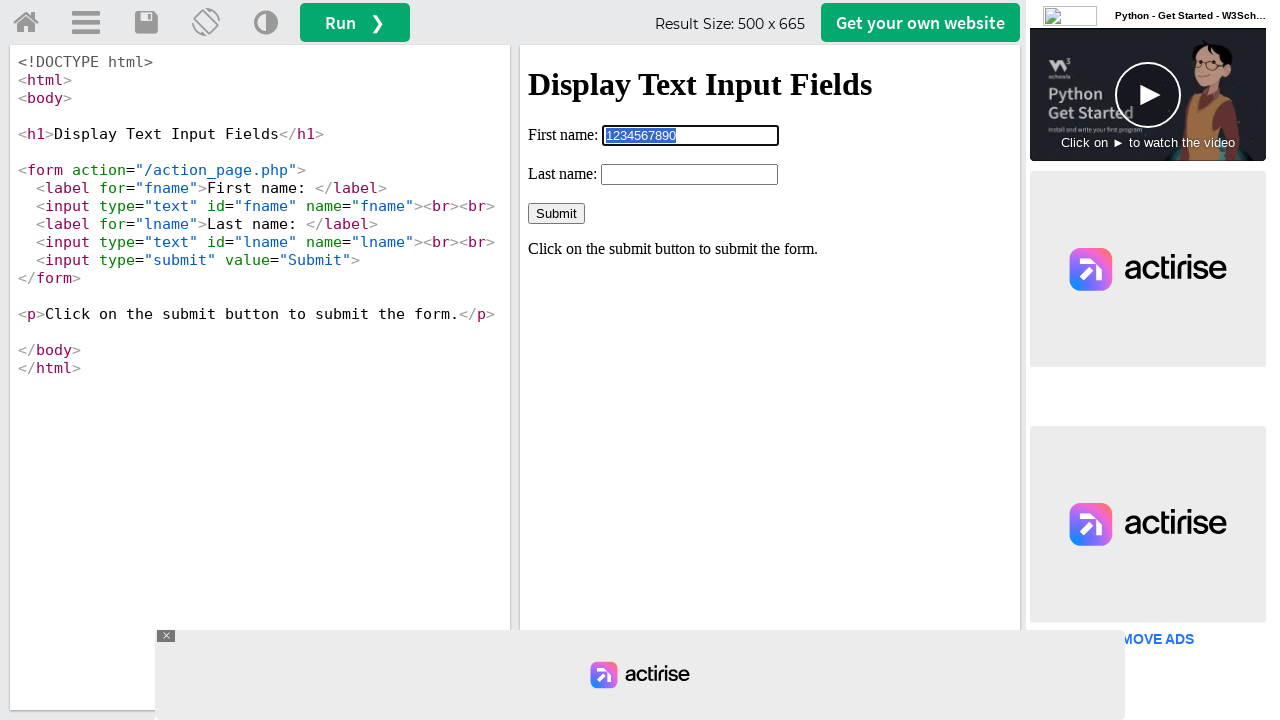

Clicked second input field at (690, 174) on iframe#iframeResult >> internal:control=enter-frame >> input#lname
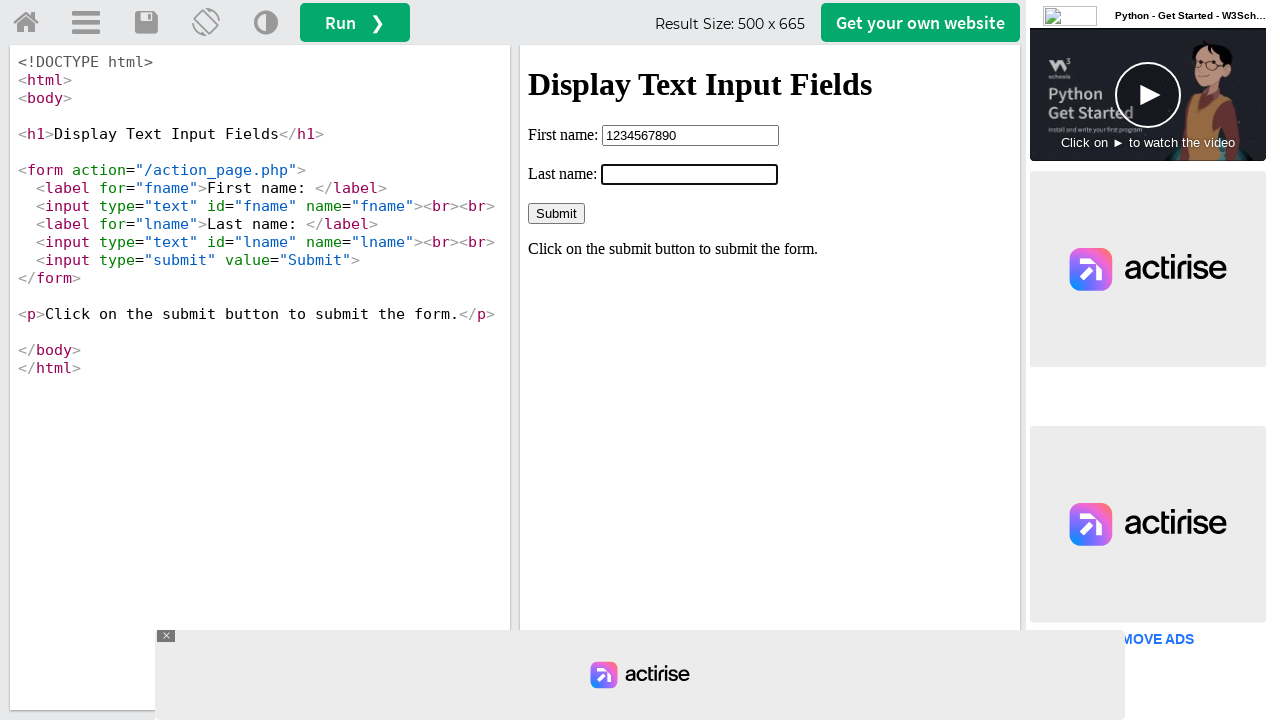

Pressed Control+V to paste copied text into second field
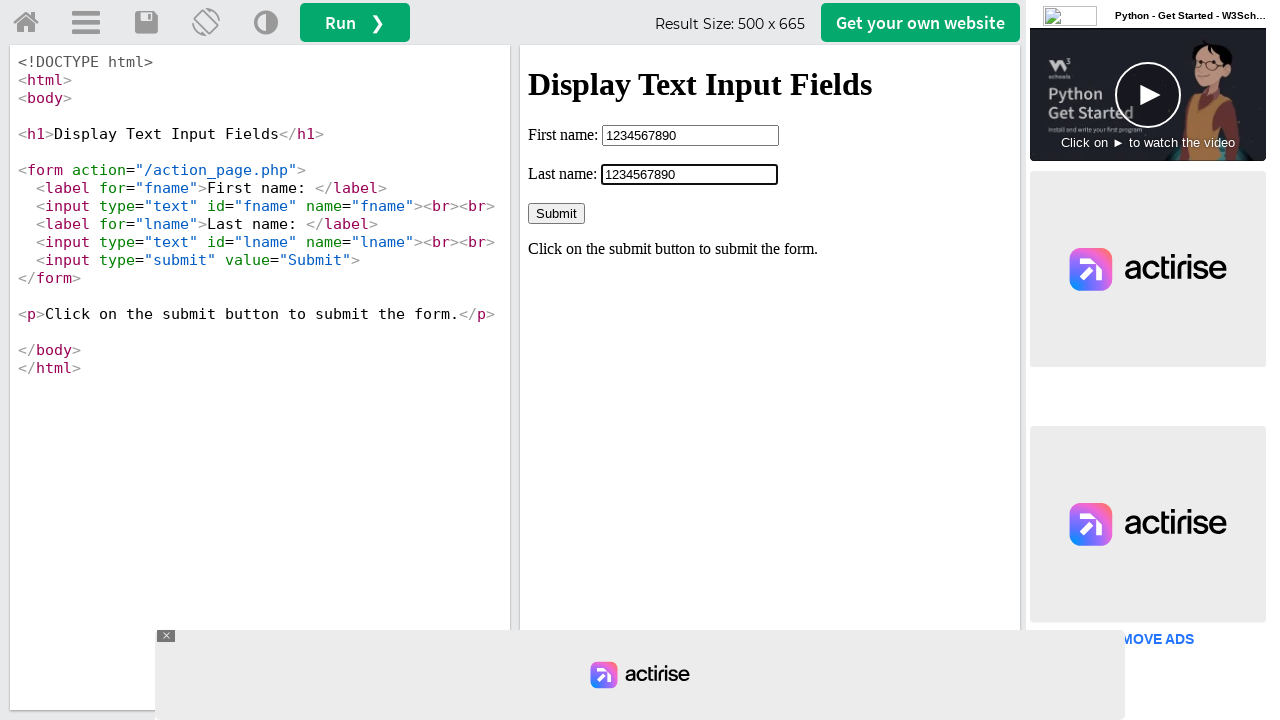

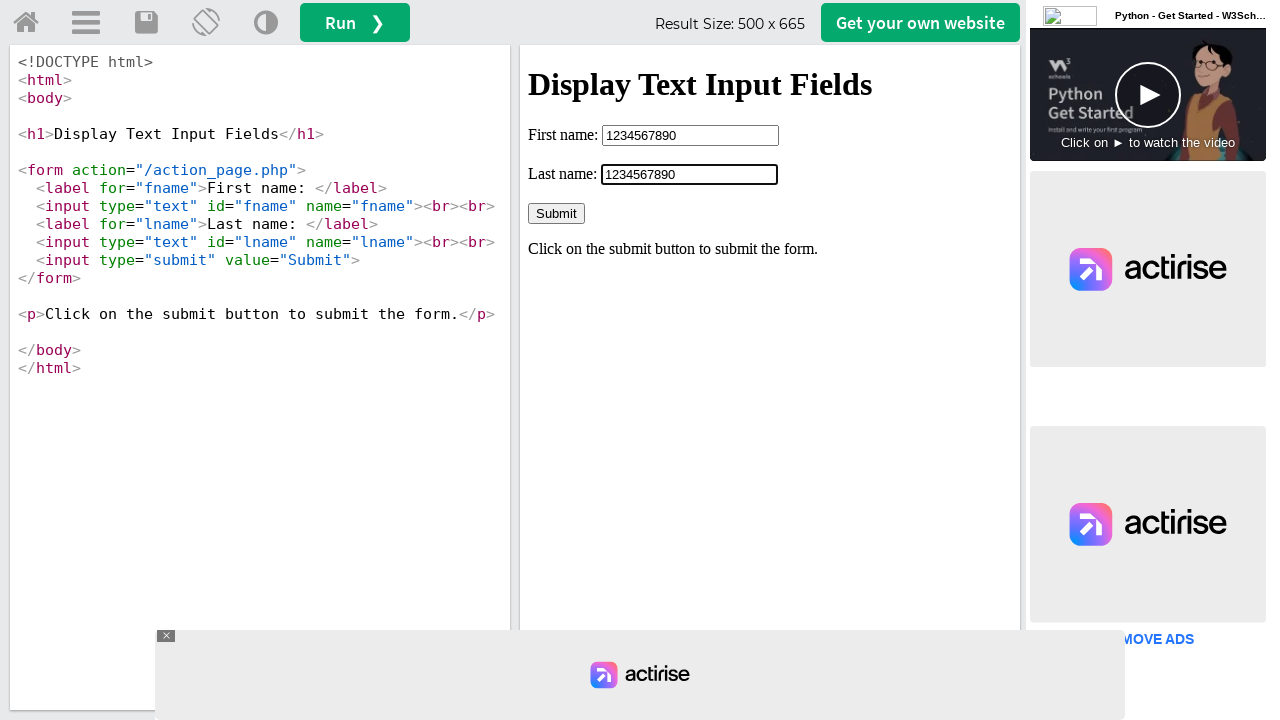